Tests marking all todo items as completed using the toggle all checkbox

Starting URL: https://demo.playwright.dev/todomvc

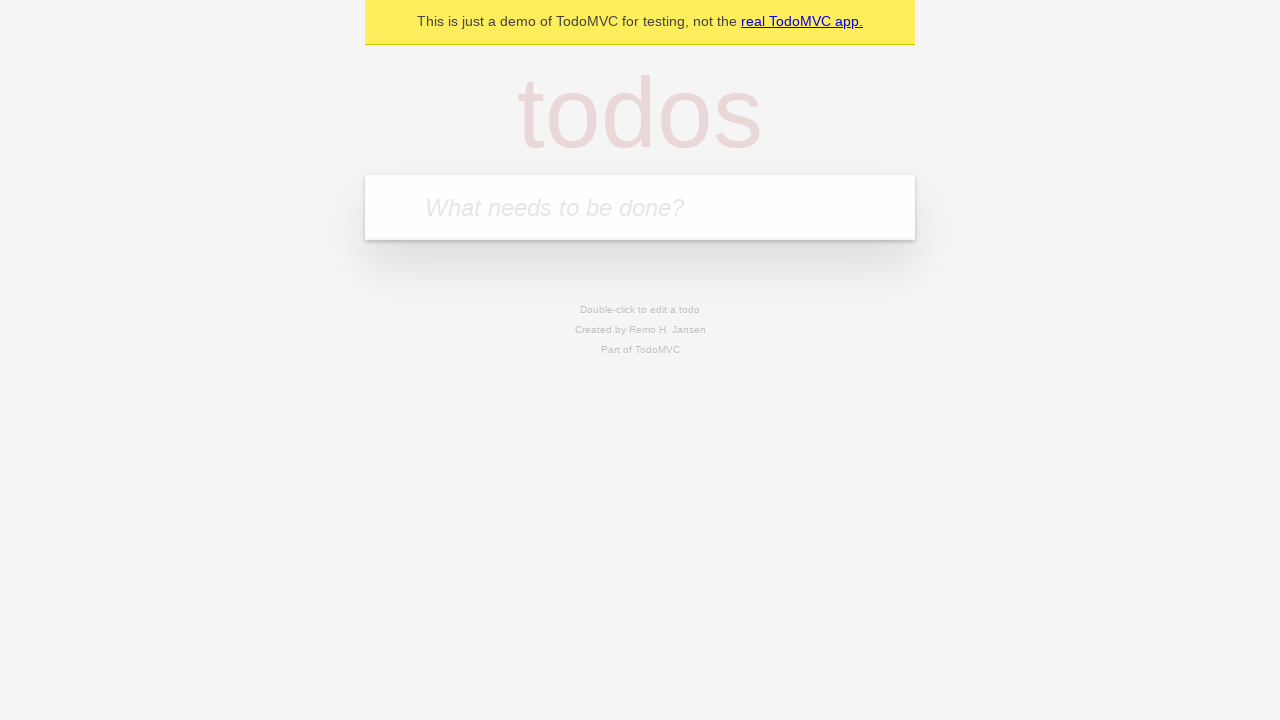

Filled todo input with 'buy some cheese' on internal:attr=[placeholder="What needs to be done?"i]
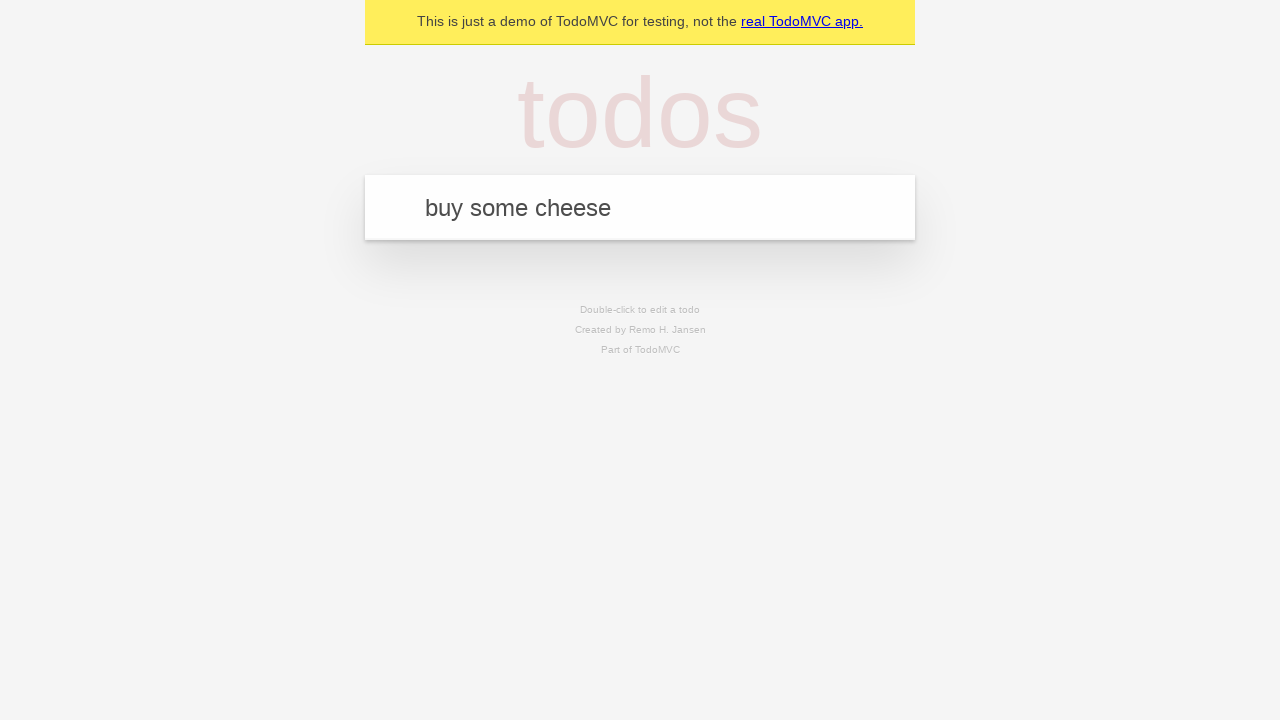

Pressed Enter to add first todo item on internal:attr=[placeholder="What needs to be done?"i]
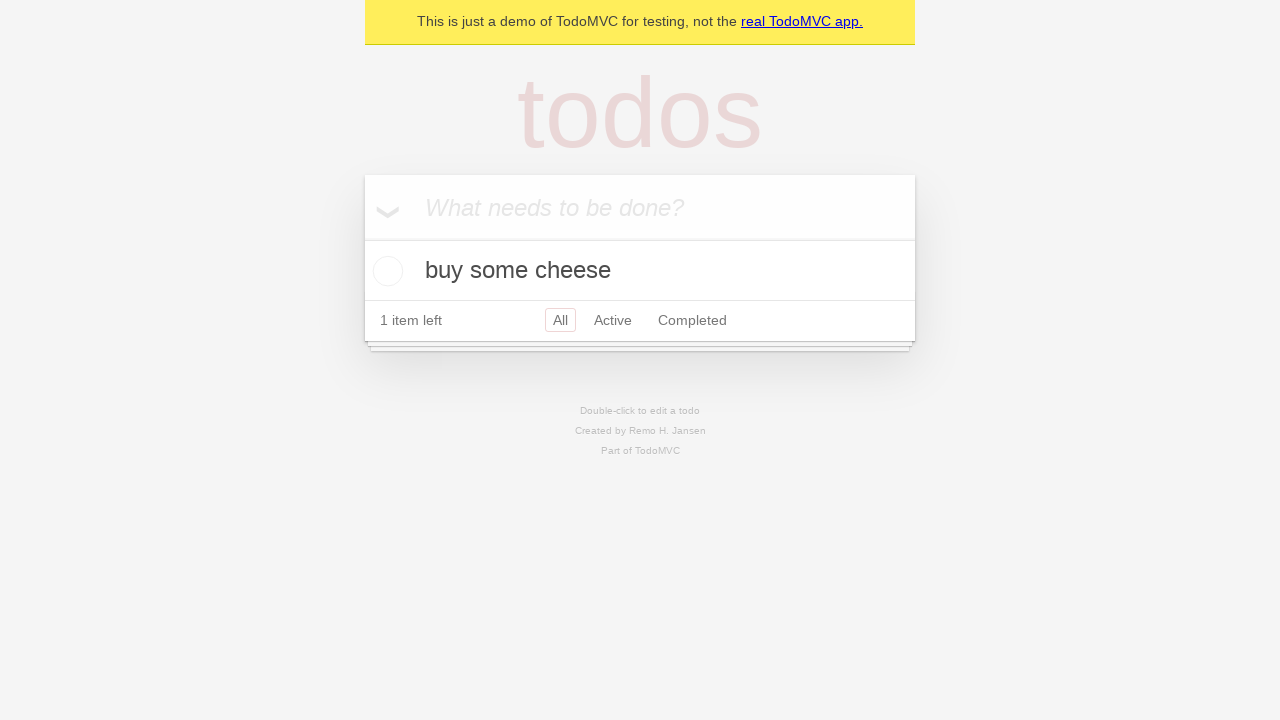

Filled todo input with 'feed the cat' on internal:attr=[placeholder="What needs to be done?"i]
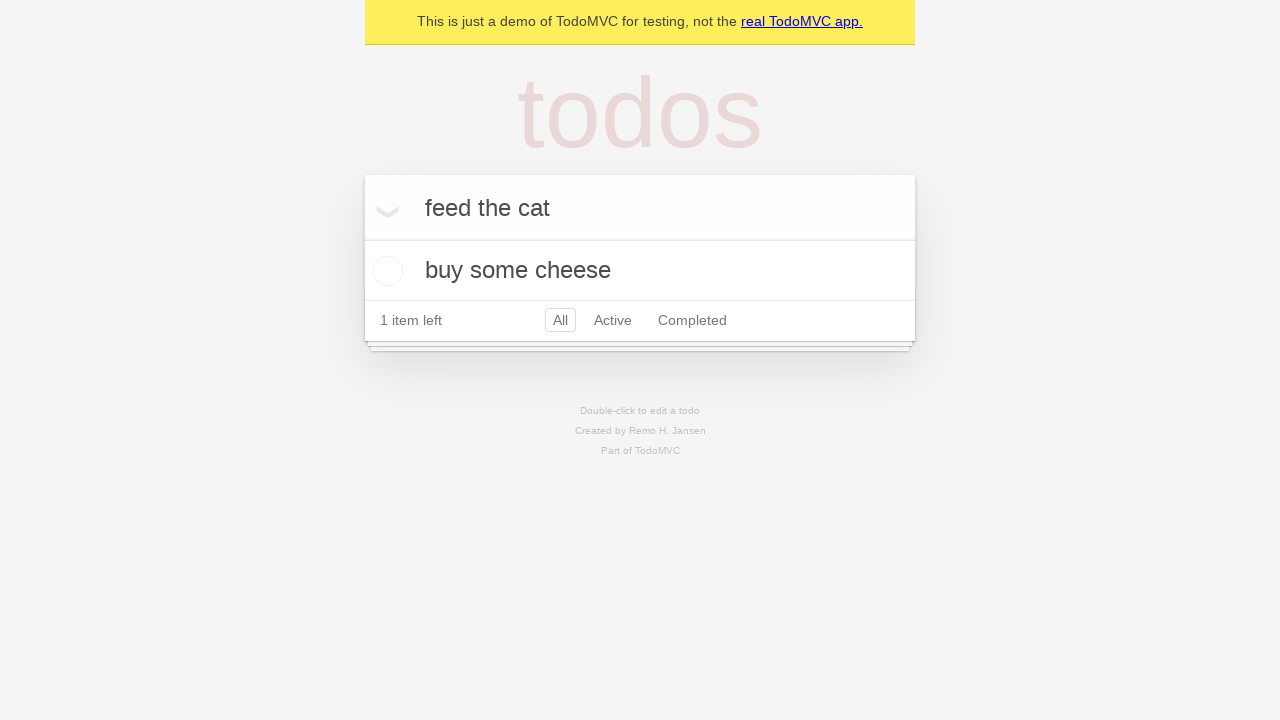

Pressed Enter to add second todo item on internal:attr=[placeholder="What needs to be done?"i]
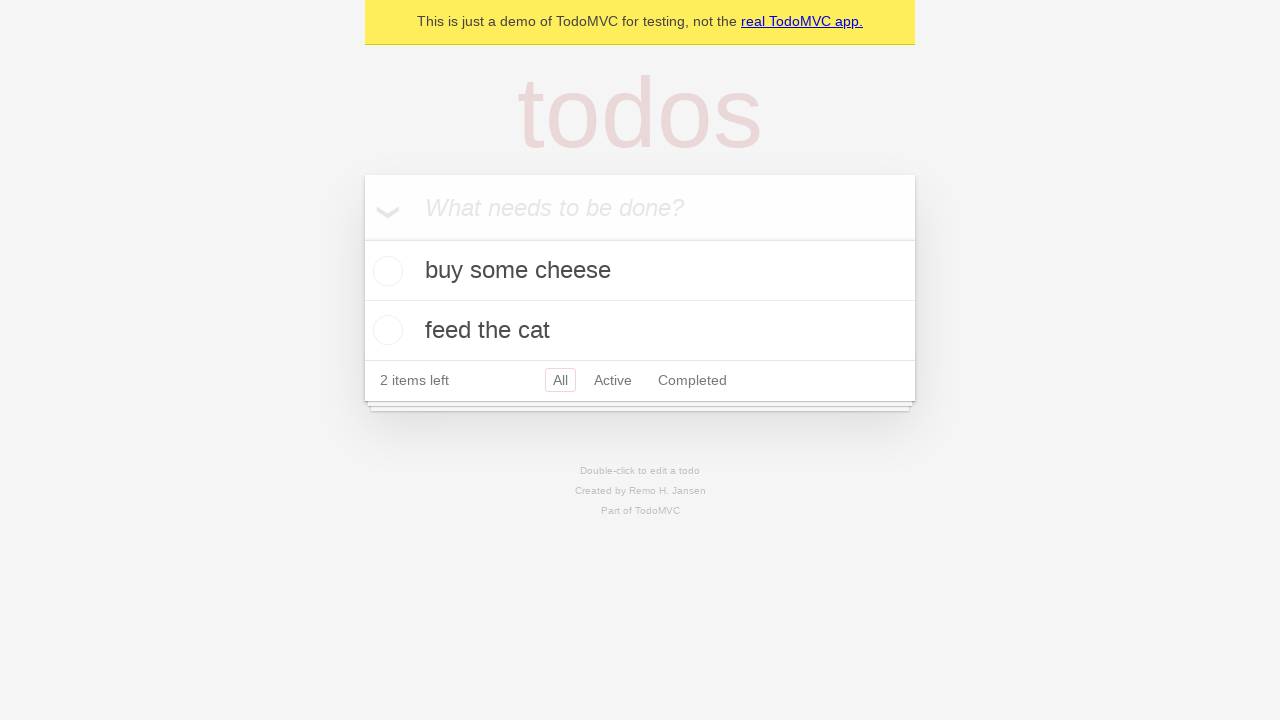

Filled todo input with 'book a doctors appointment' on internal:attr=[placeholder="What needs to be done?"i]
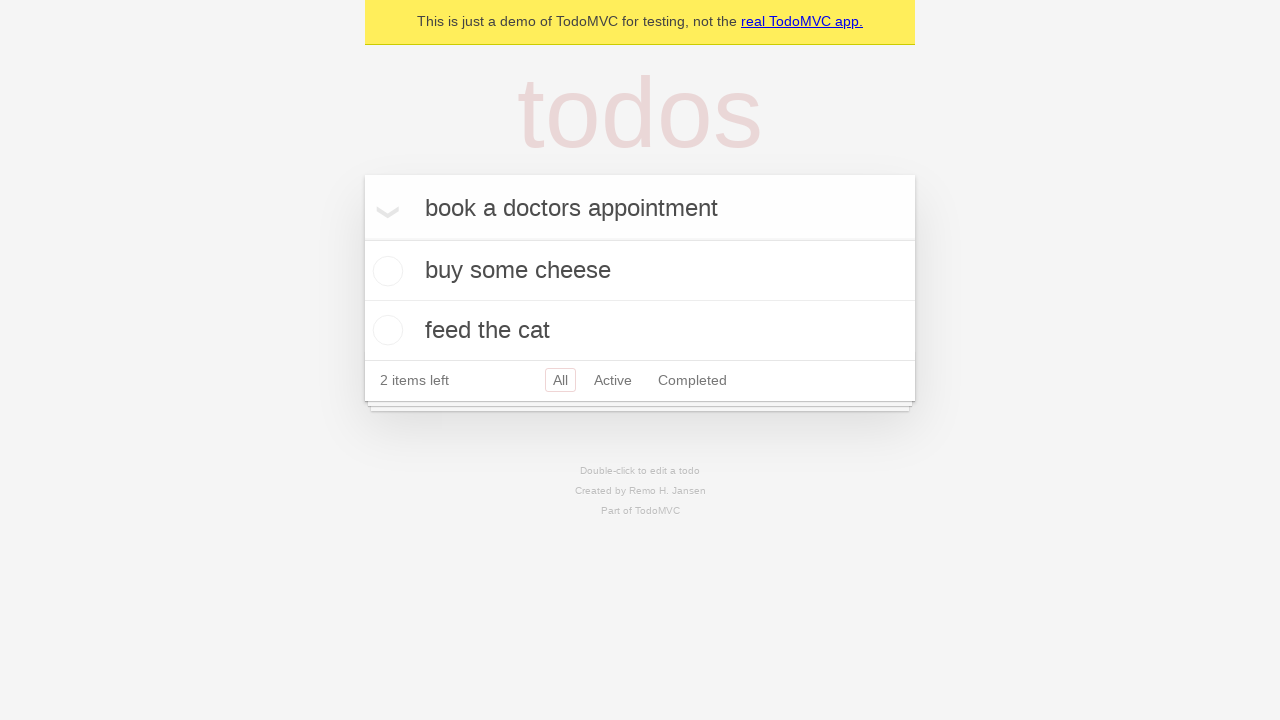

Pressed Enter to add third todo item on internal:attr=[placeholder="What needs to be done?"i]
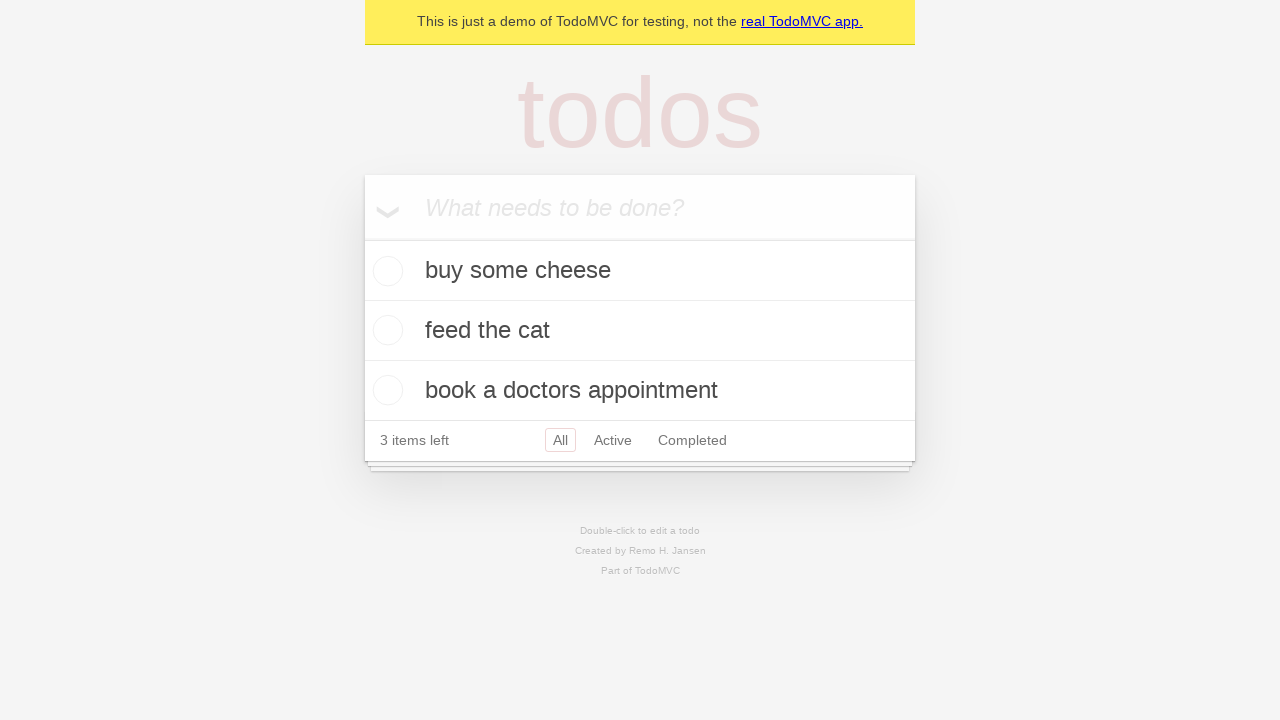

Waited for all three todo items to be rendered
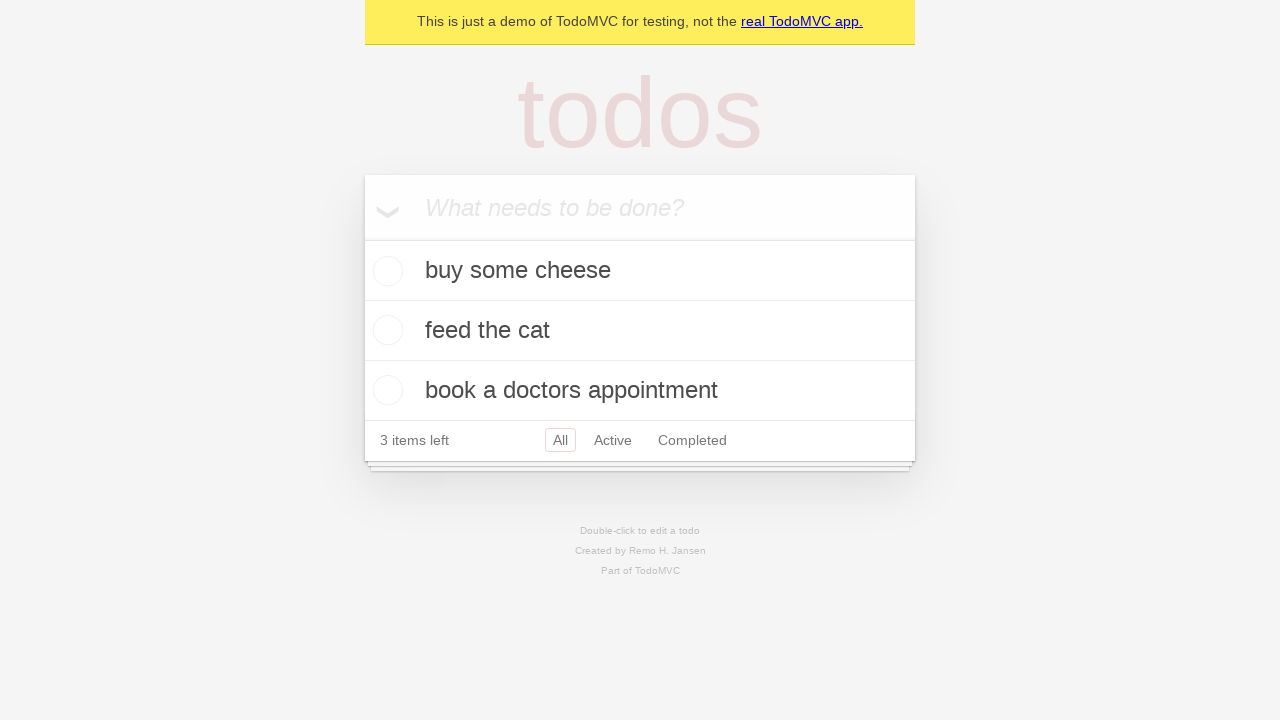

Checked 'Mark all as complete' checkbox to complete all todo items at (362, 238) on internal:label="Mark all as complete"i
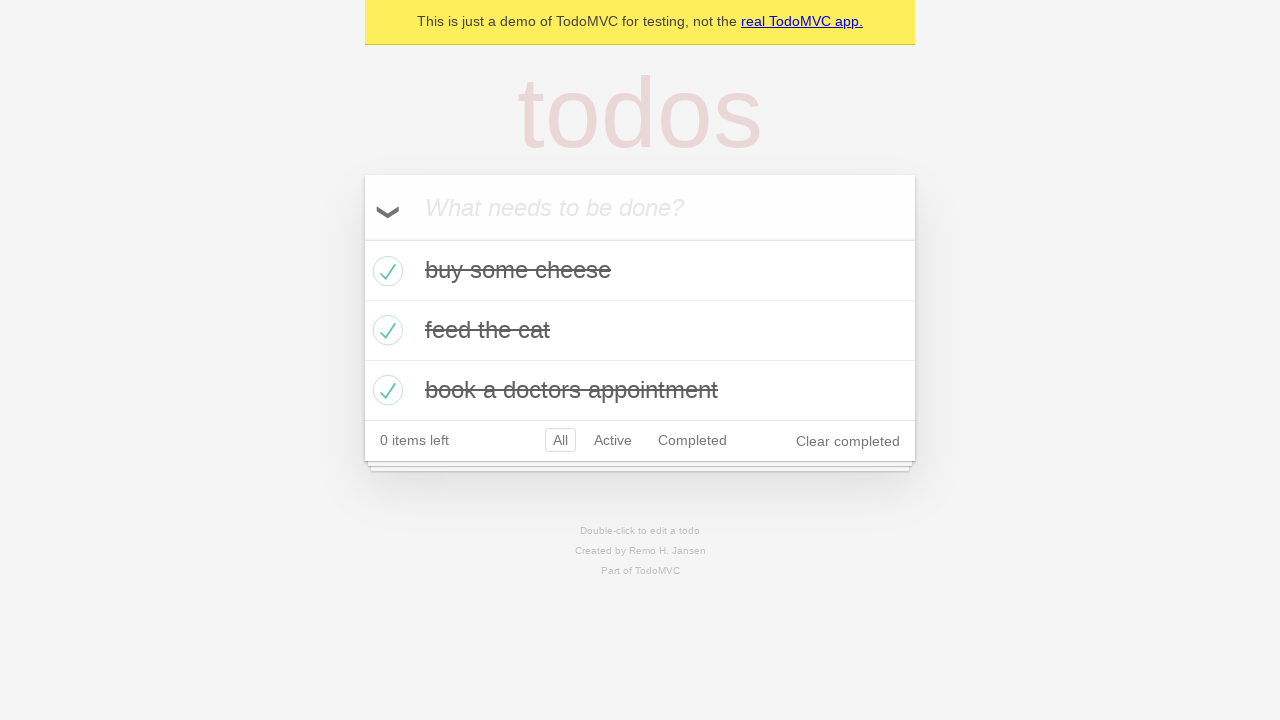

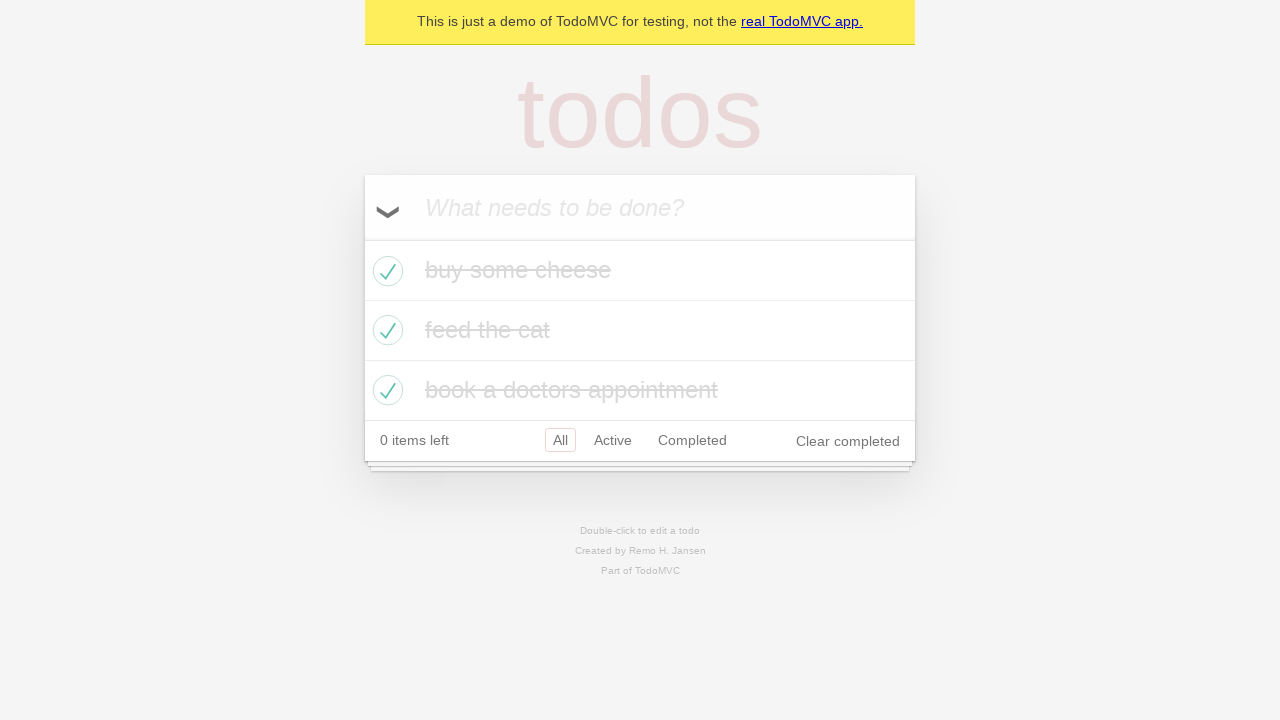